Tests viewing specific article cards on the articles page

Starting URL: https://wearecommunity.io/

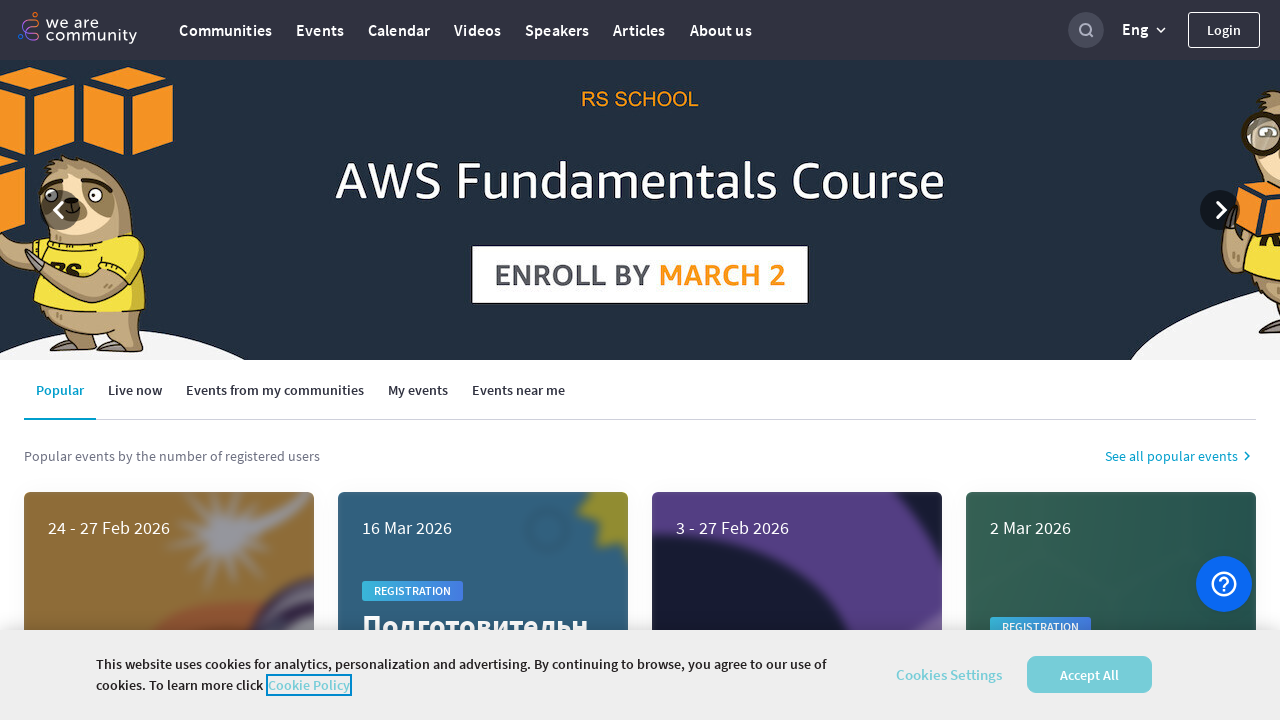

Clicked Articles button at (639, 30) on text=Articles
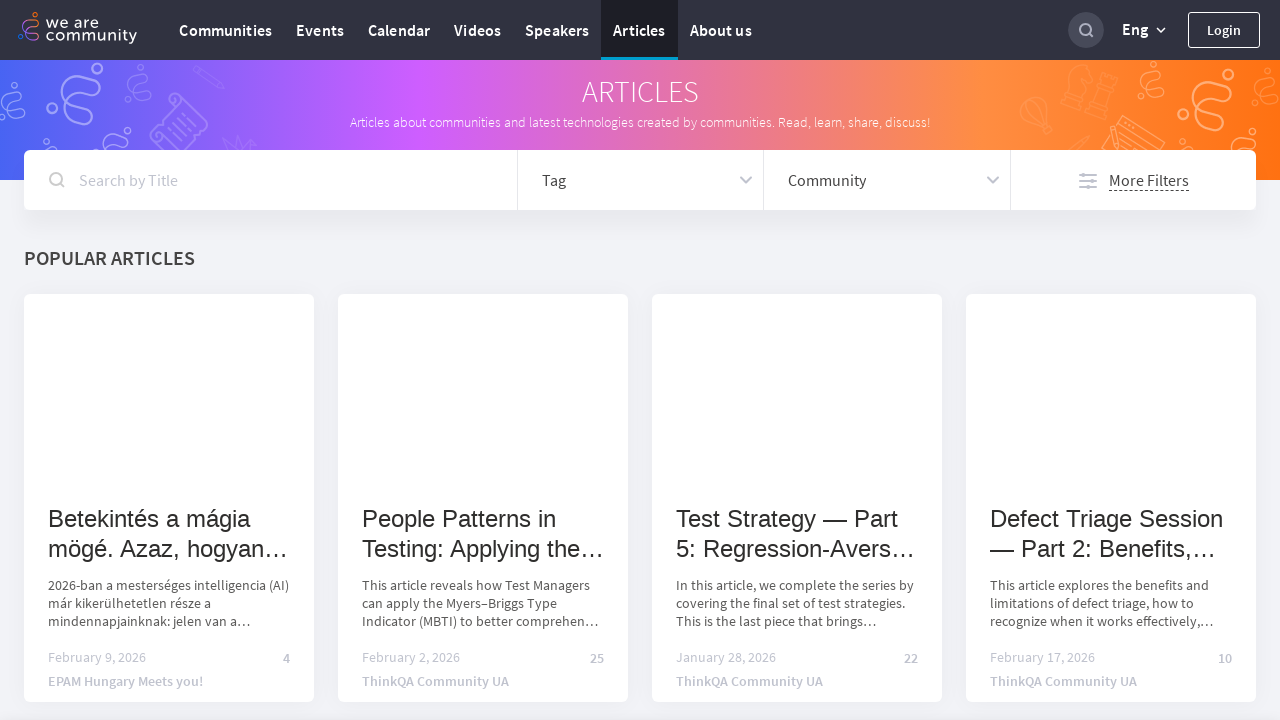

Article cards loaded and became visible
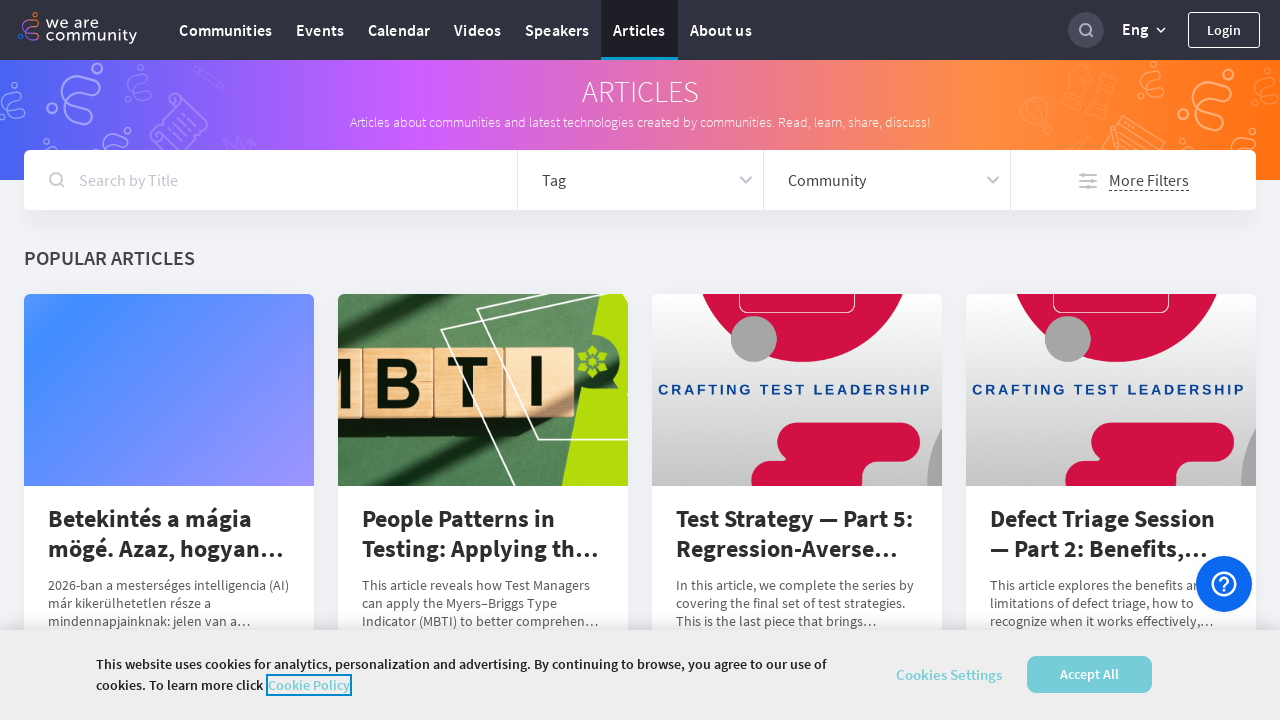

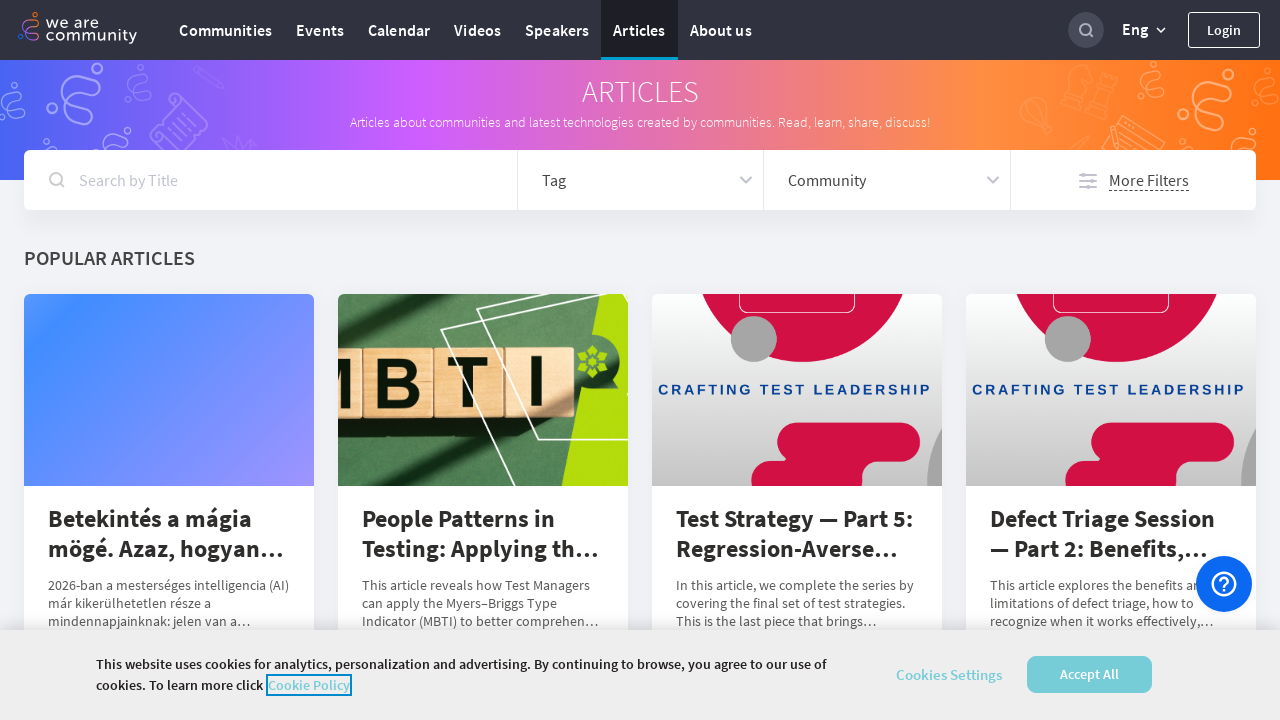